Navigates from homepage to the patients view page by clicking the "Visualizar Pacientes" link and verifies the URL

Starting URL: https://odontologic-system.vercel.app/

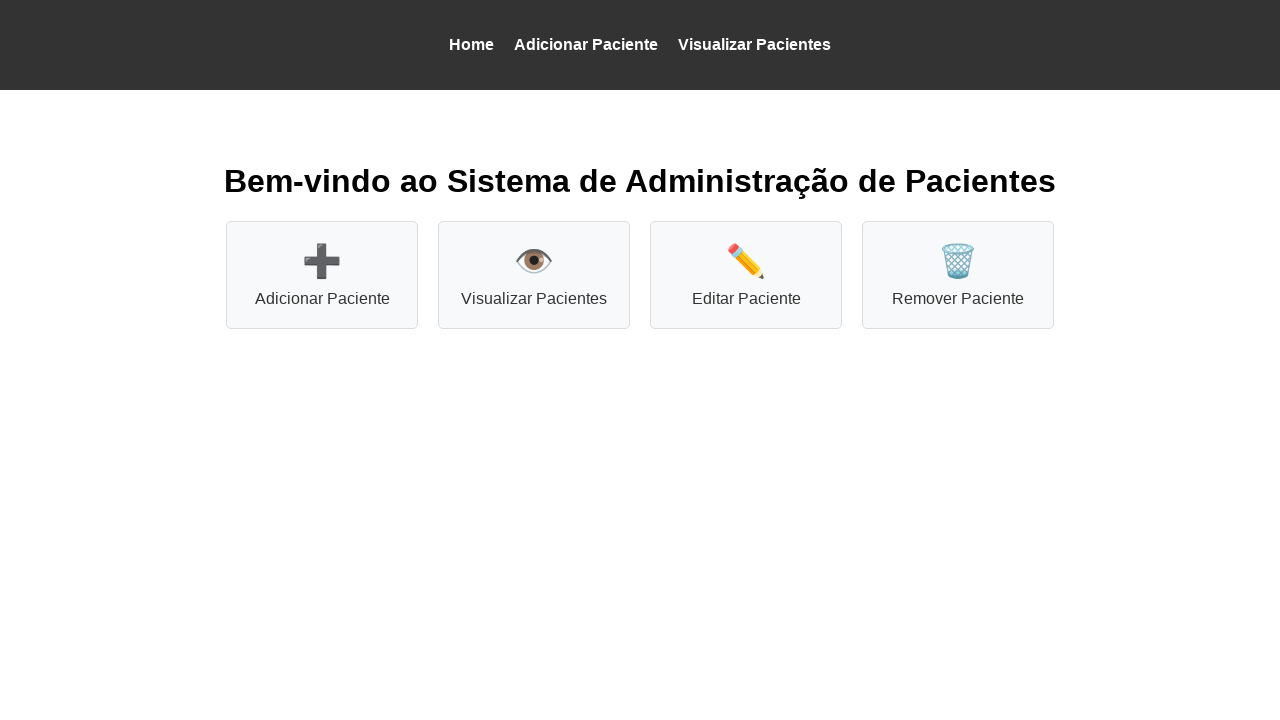

Clicked 'Visualizar Pacientes' link to navigate to patients view at (754, 44) on a:has-text('Visualizar Pacientes')
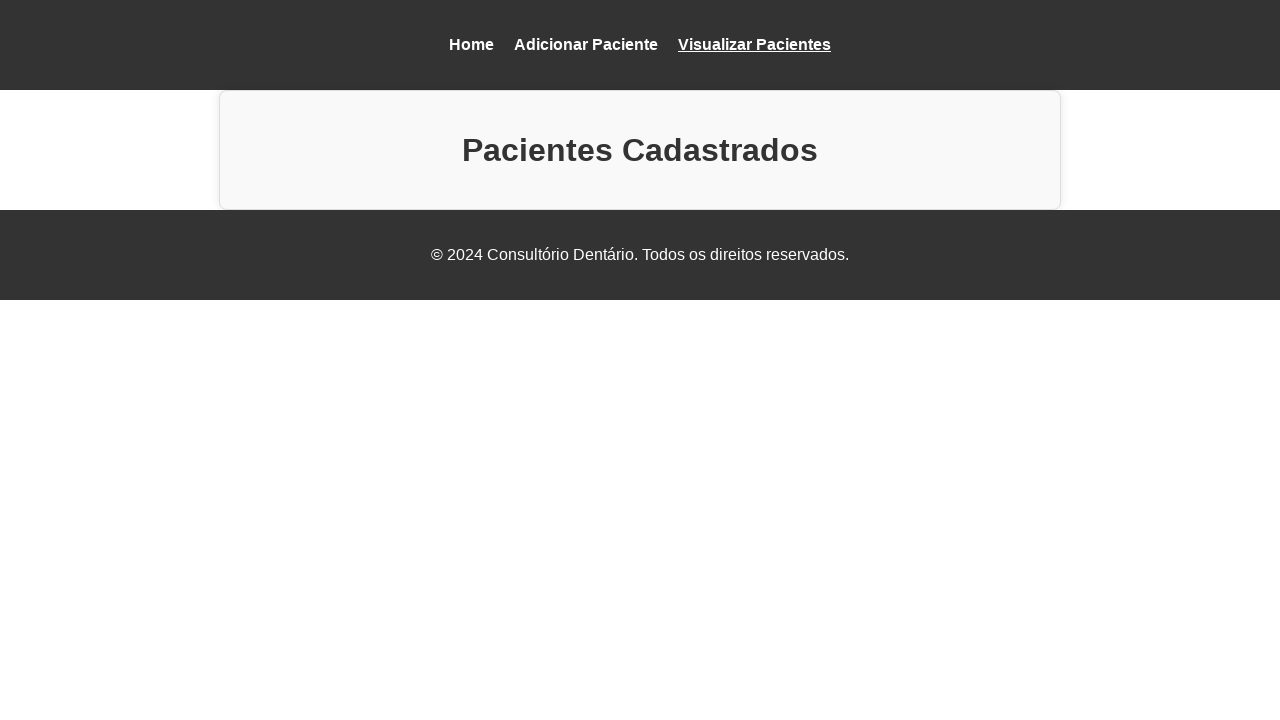

Verified navigation to patients view page at https://odontologic-system.vercel.app/view
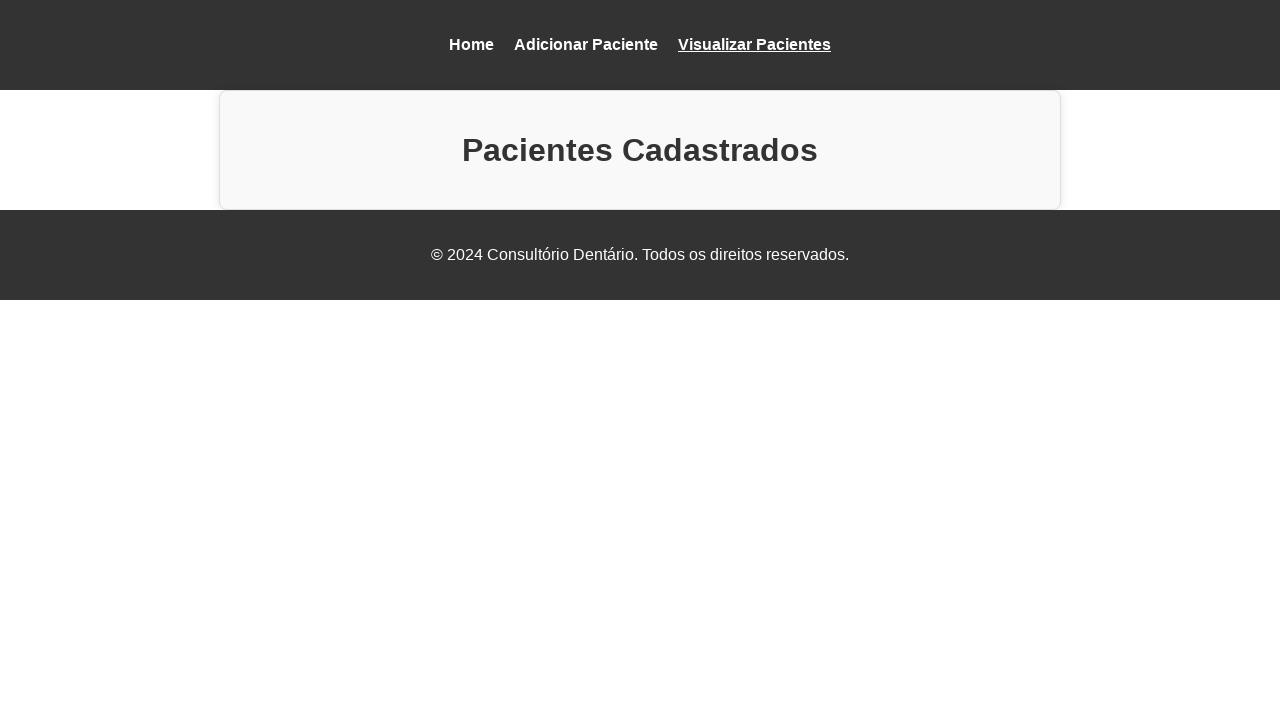

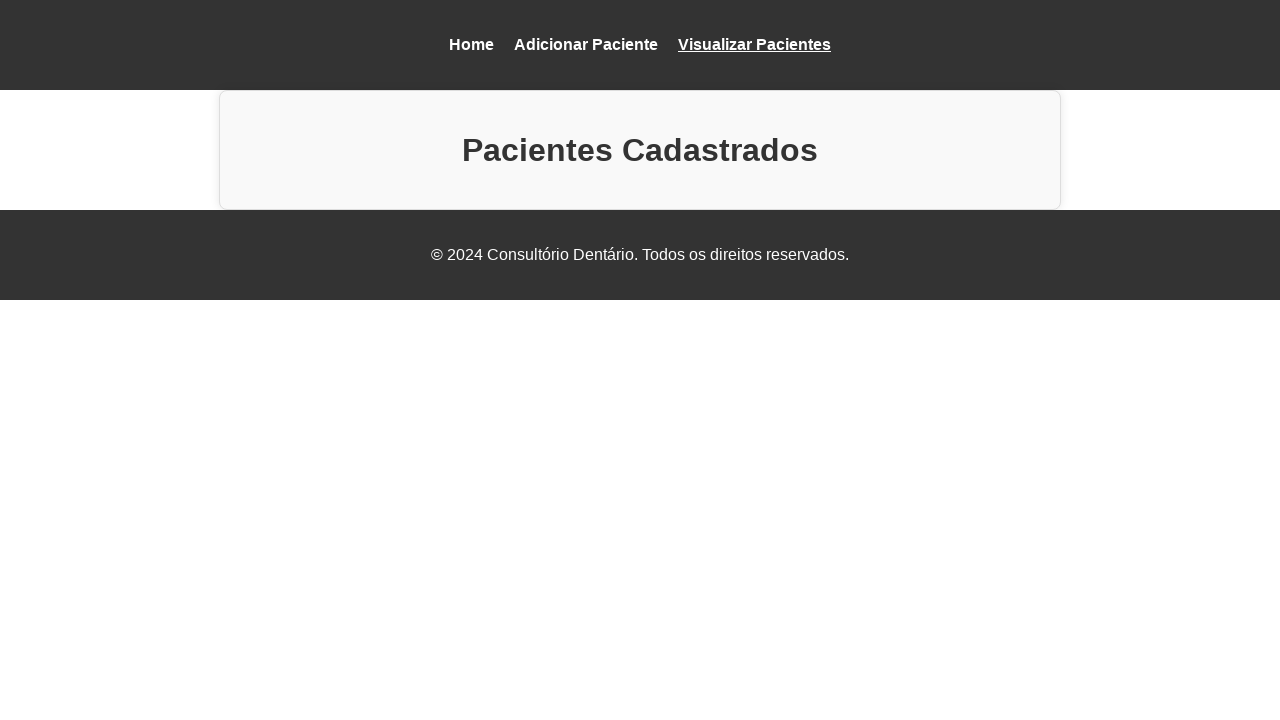